Tests random popup handling by setting up an alert handler and refreshing the page to potentially trigger the random alert

Starting URL: https://nickolusalex.github.io/automation_interview/

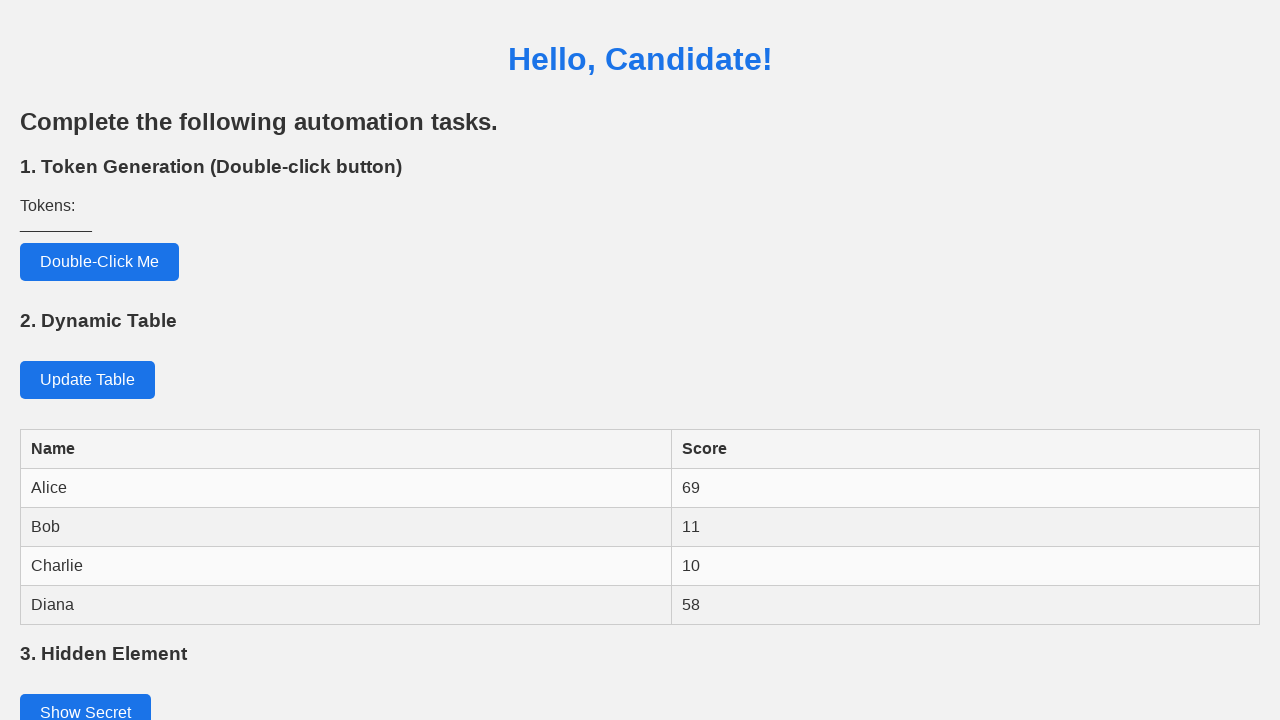

Set up dialog handler to accept random popup alerts
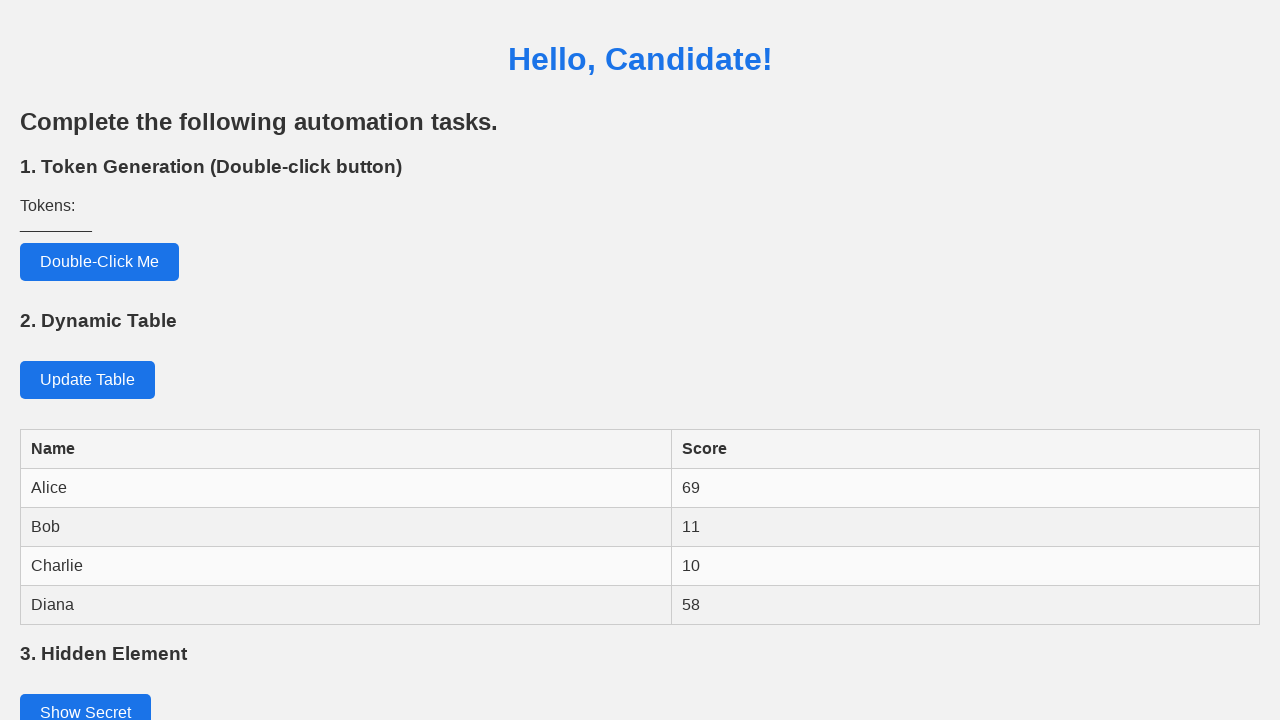

Refreshed page to potentially trigger random popup alert
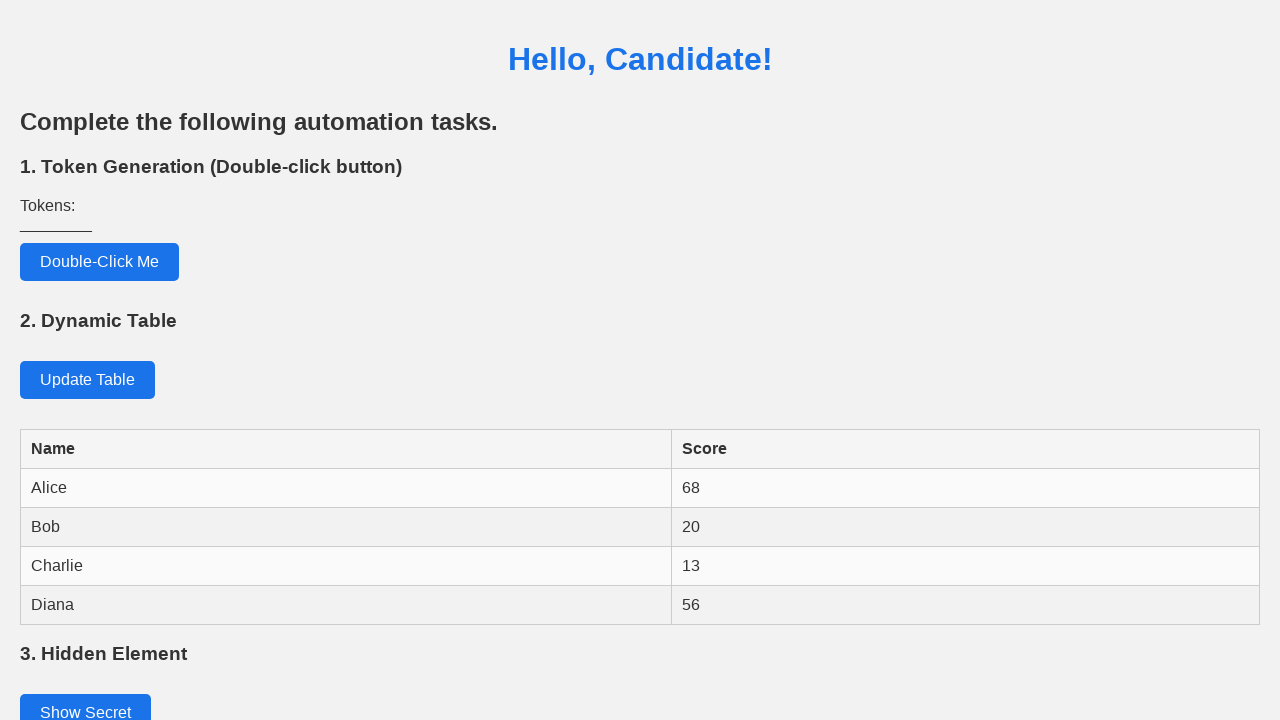

Page fully loaded (domcontentloaded state reached)
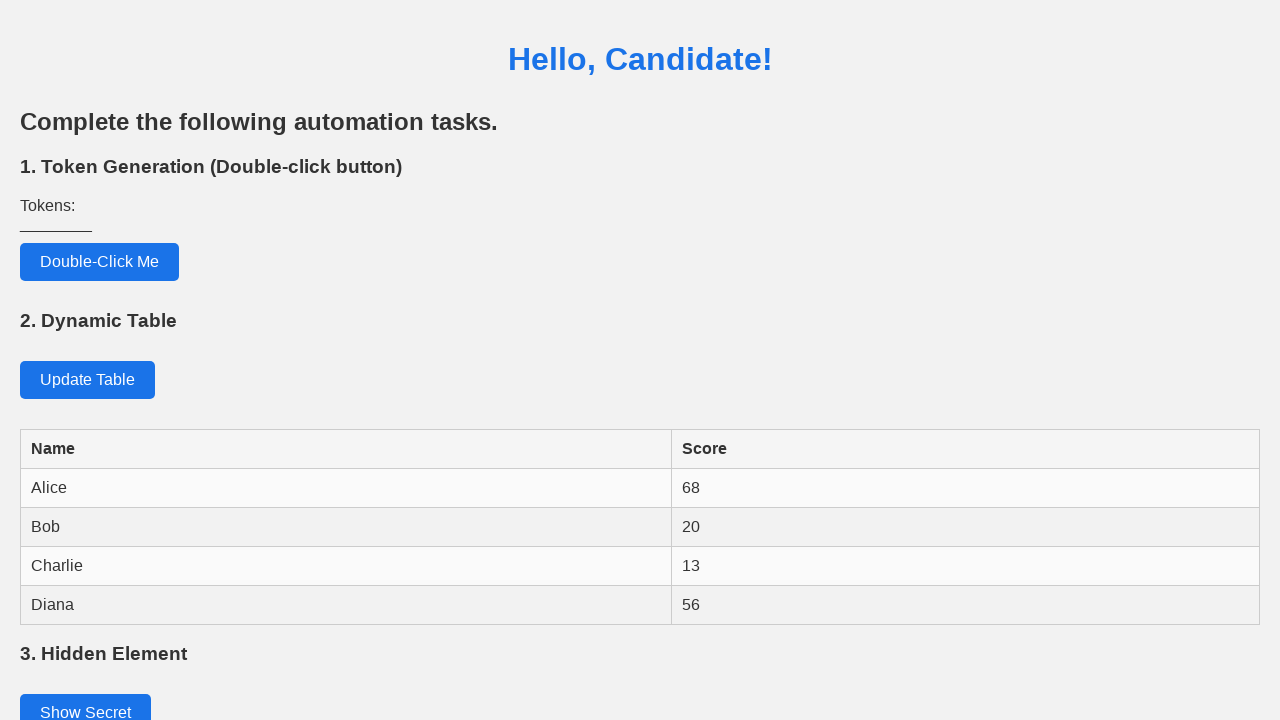

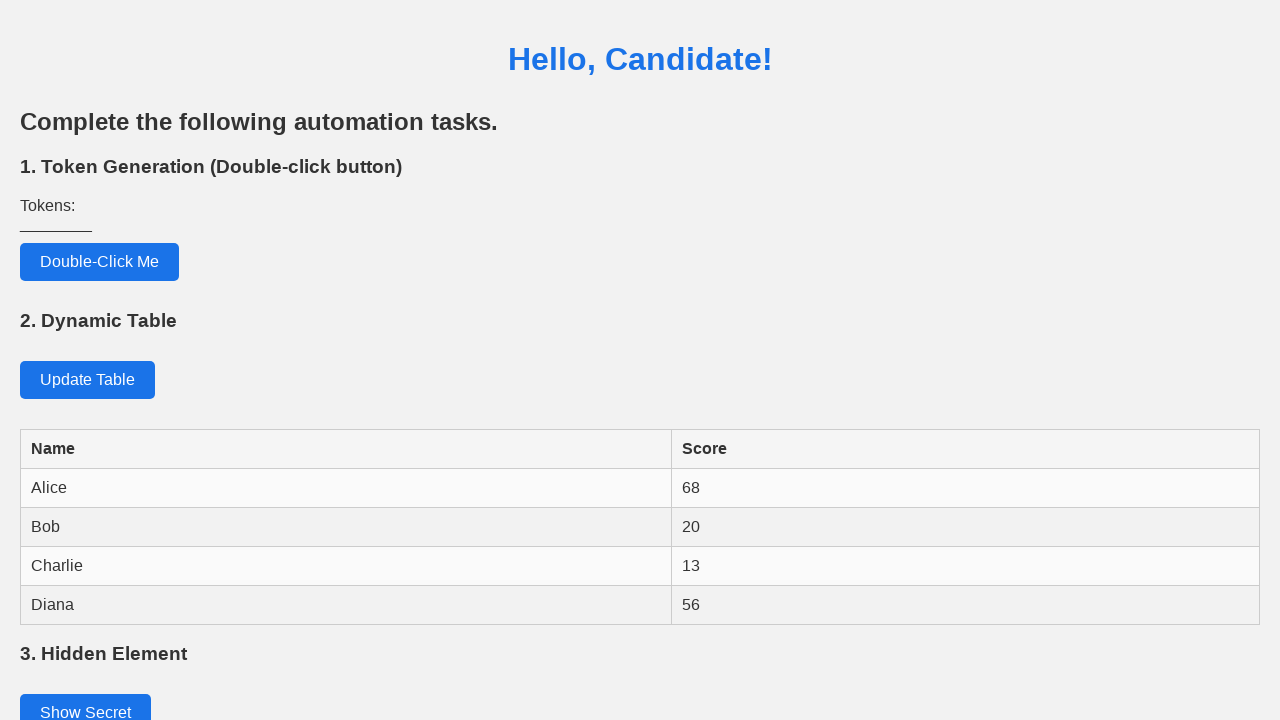